Demonstrates keyboard actions on DuckDuckGo search bar by typing text with and without Shift key modifier

Starting URL: https://duckduckgo.com/

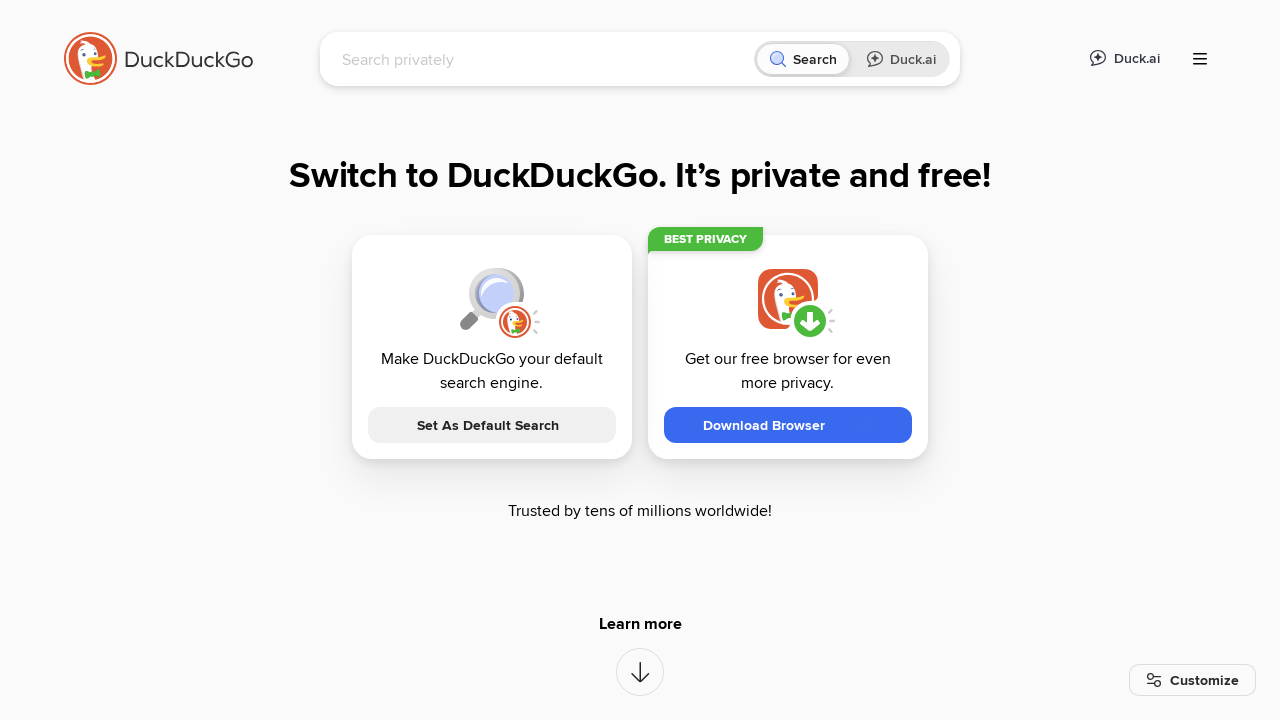

Located DuckDuckGo search bar element
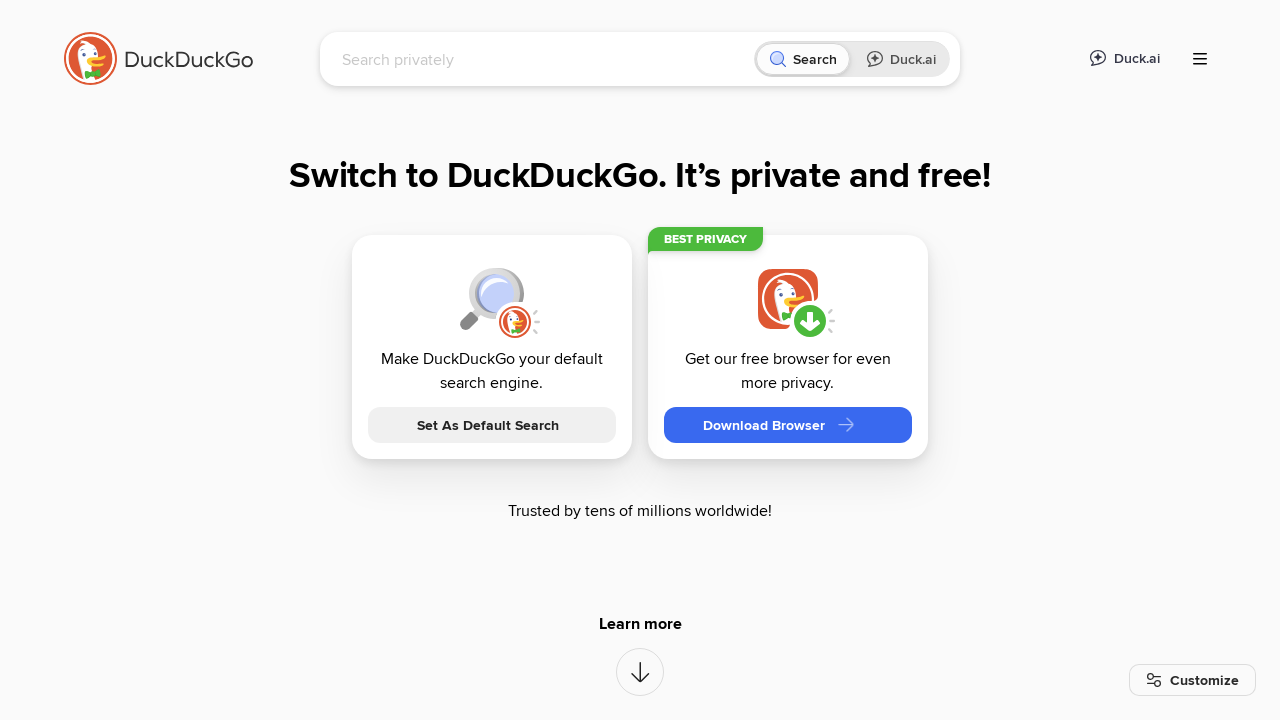

Typed 'hello' in search bar without modifiers on #searchbox_input
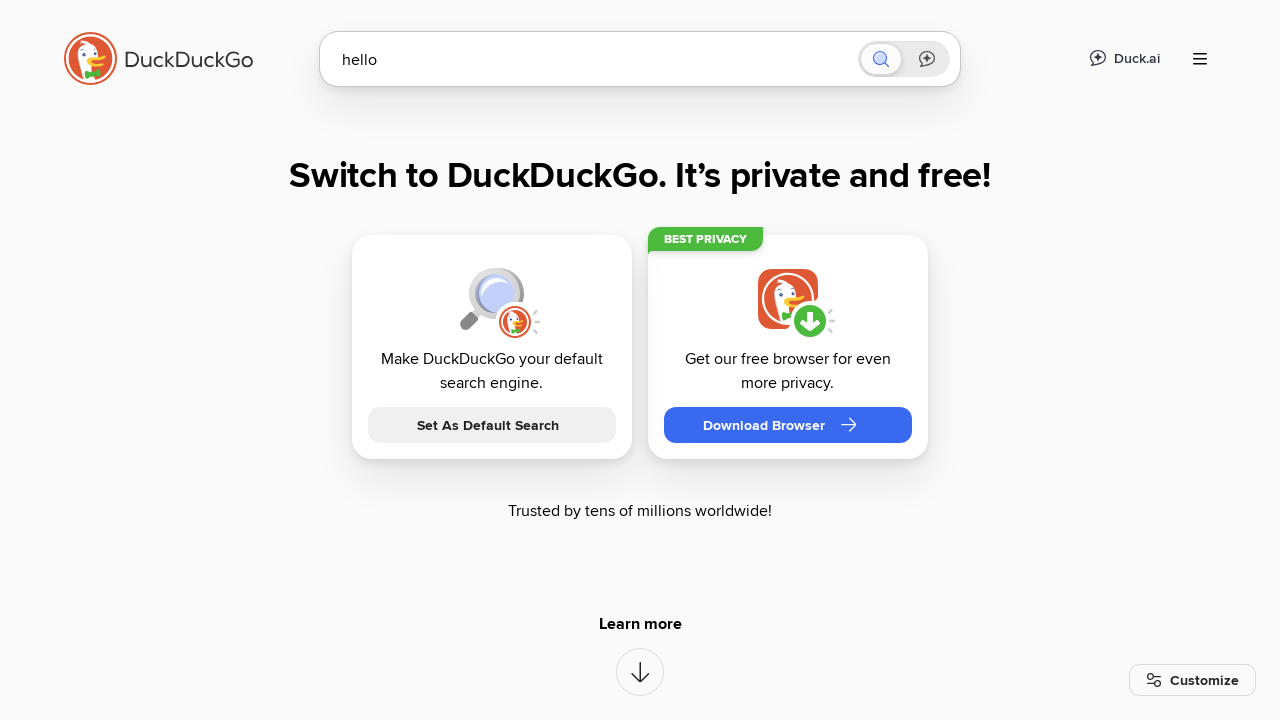

Pressed and held Shift key
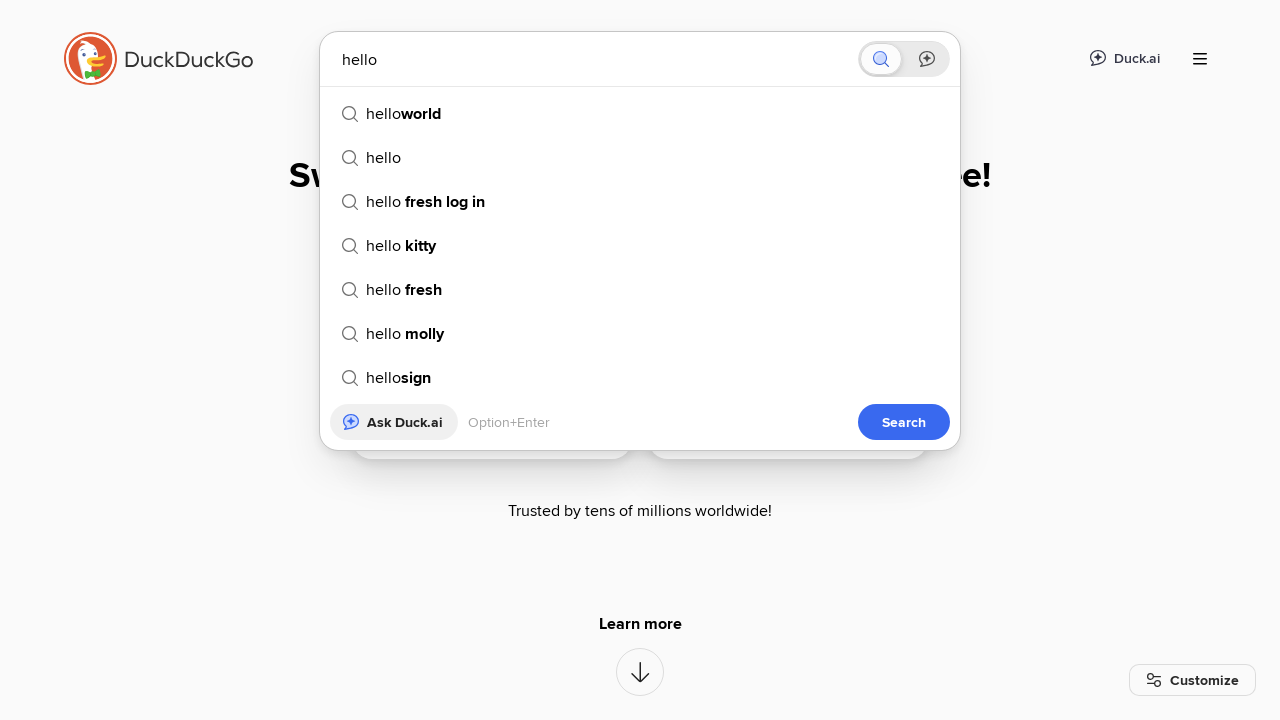

Typed 'lokesh' with Shift key held down, producing 'LOKESH'
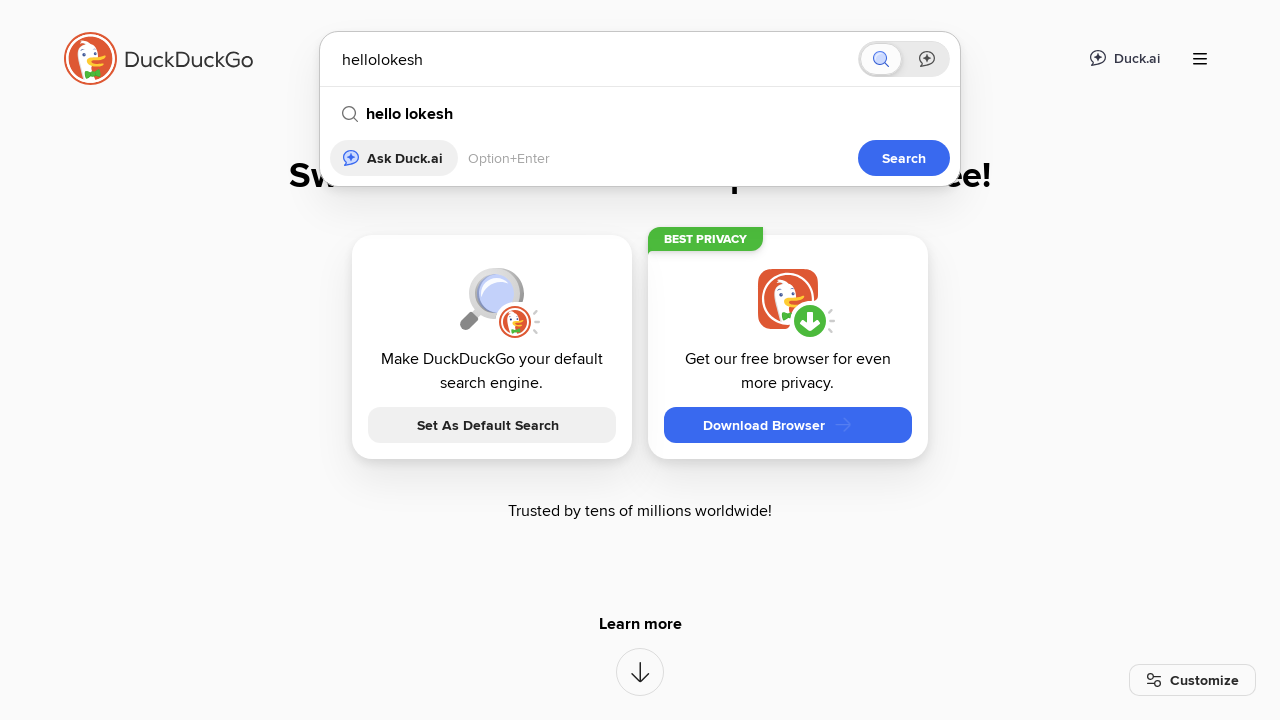

Released Shift key
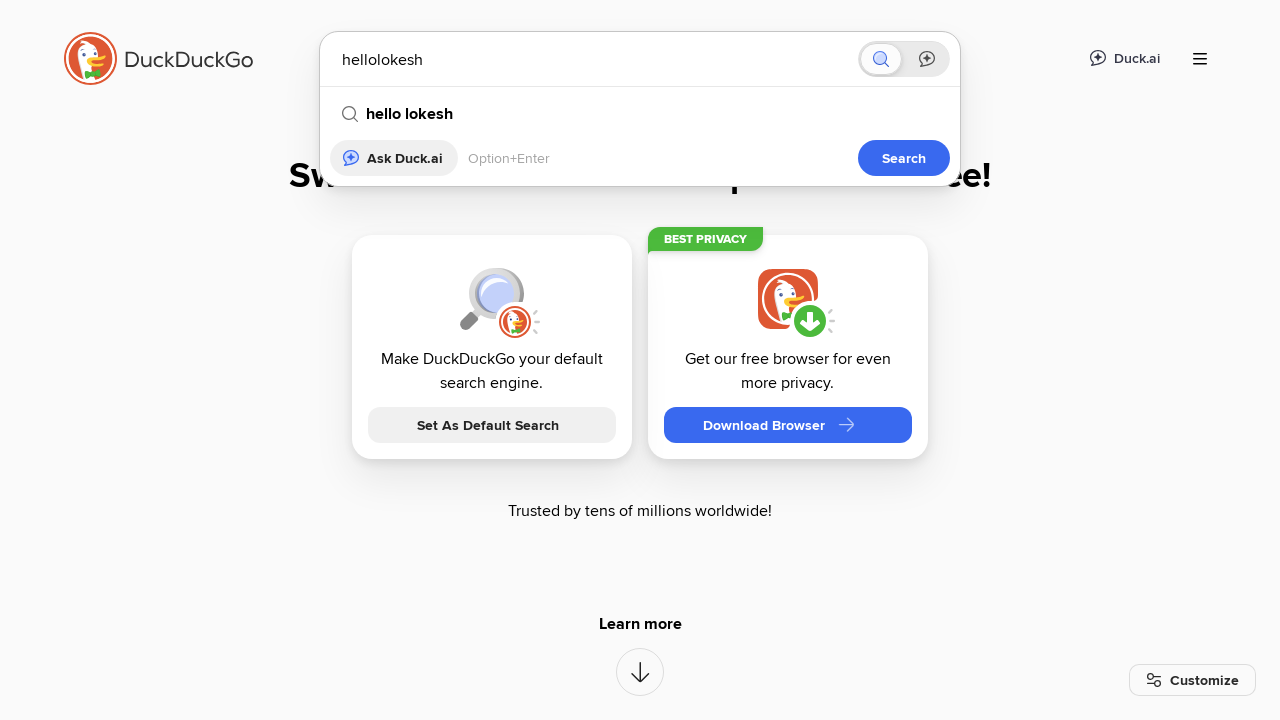

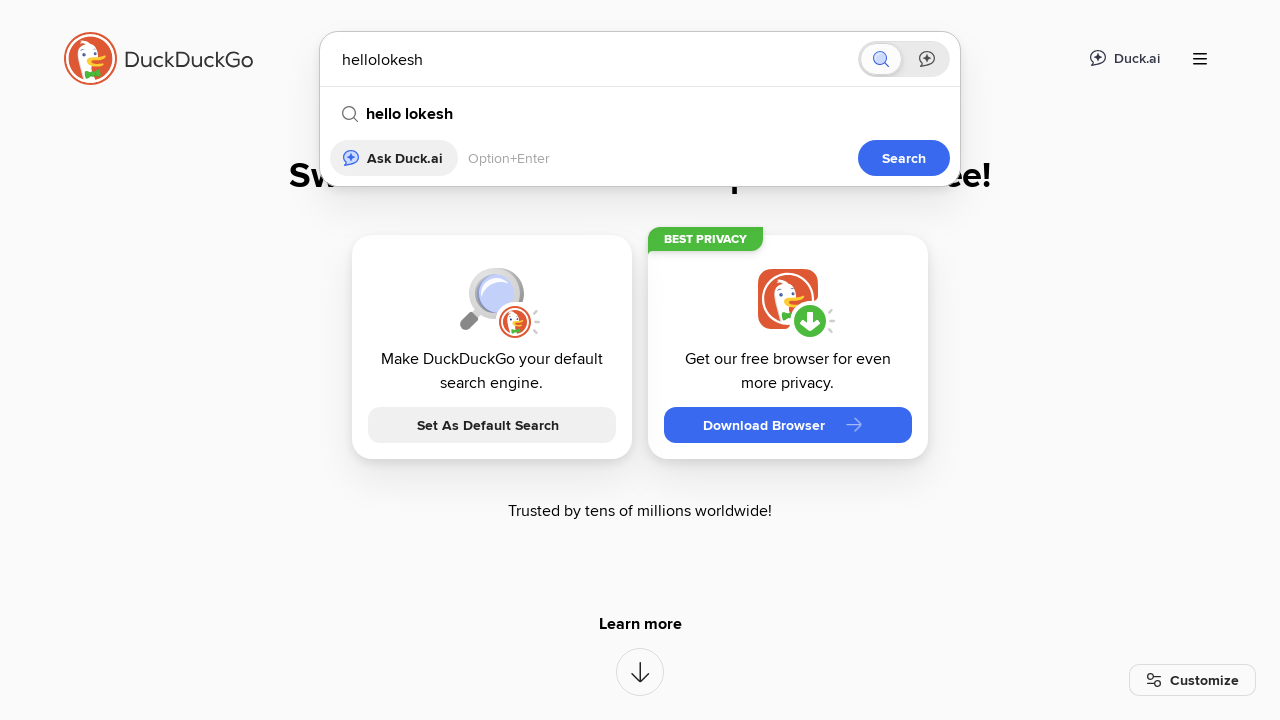